Tests checkbox functionality by navigating to the checkbox page, then checking and unchecking a specific checkbox element.

Starting URL: https://duxank.github.io/Selenium/

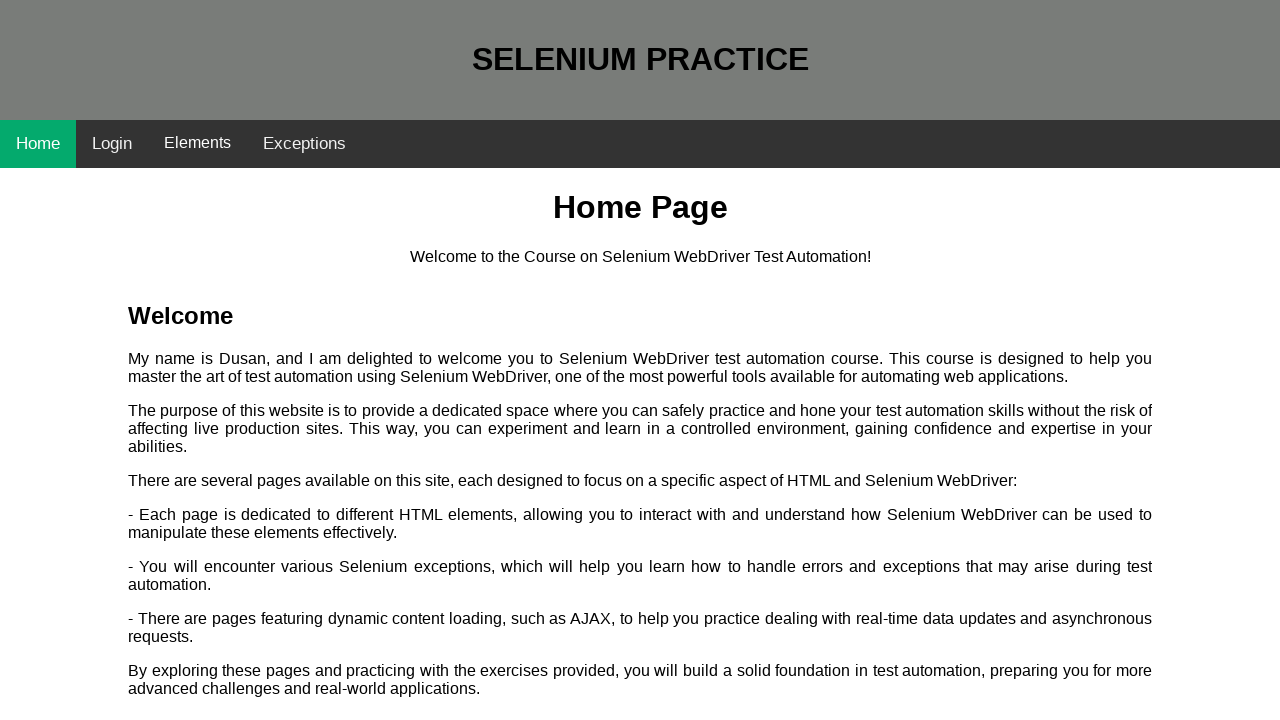

Clicked Login link to navigate at (112, 144) on internal:role=link[name="Login"s]
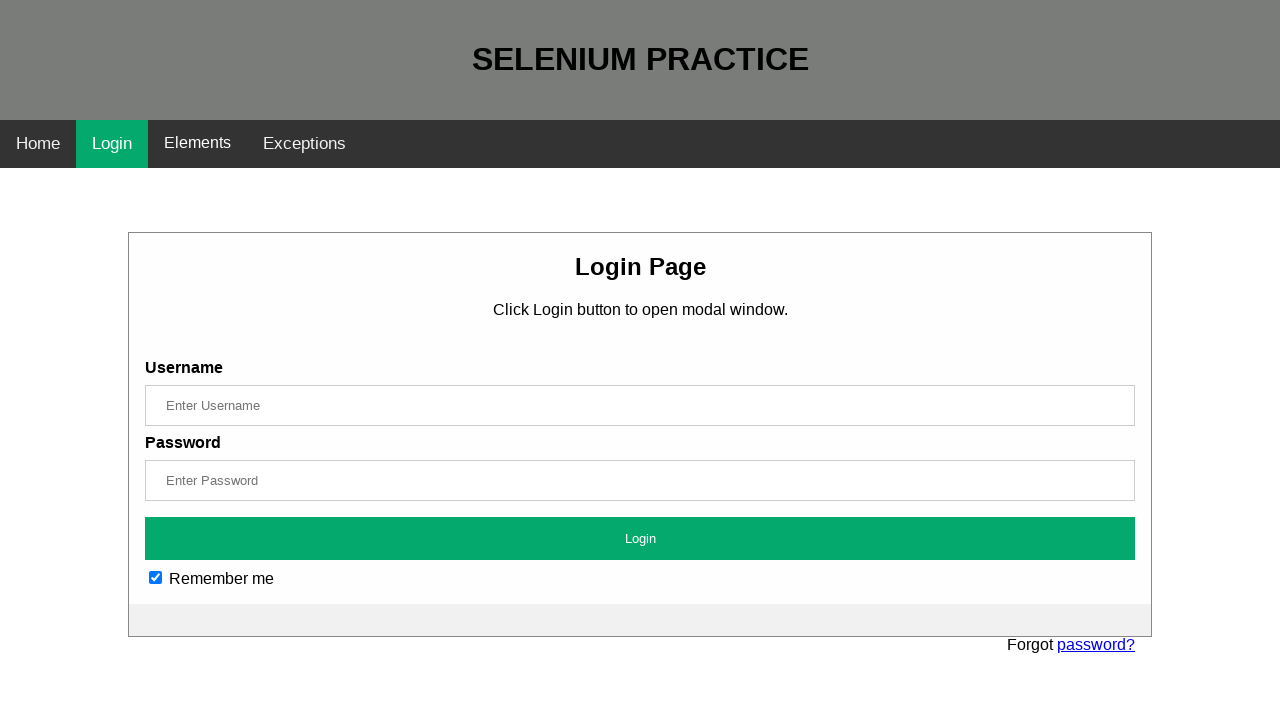

Clicked Elements button at (198, 143) on internal:role=button[name="Elements"s]
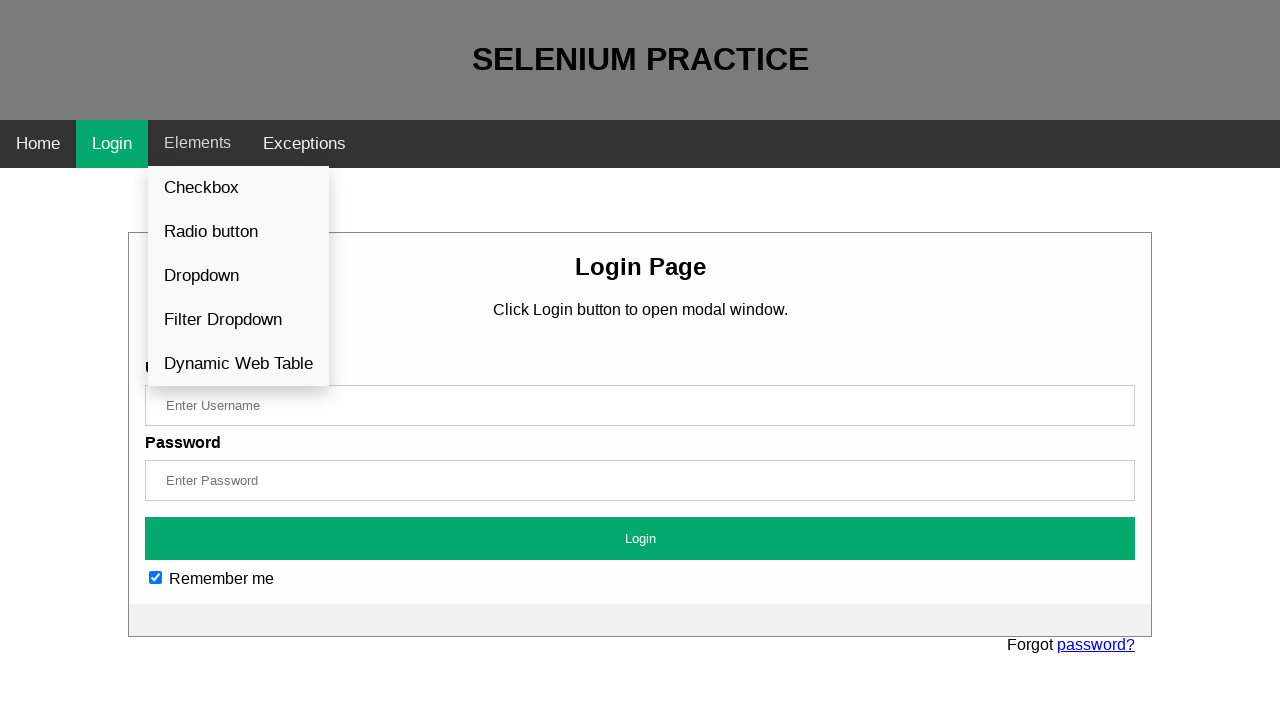

Clicked Checkbox link to navigate to checkbox page at (238, 188) on internal:role=link[name="Checkbox"s]
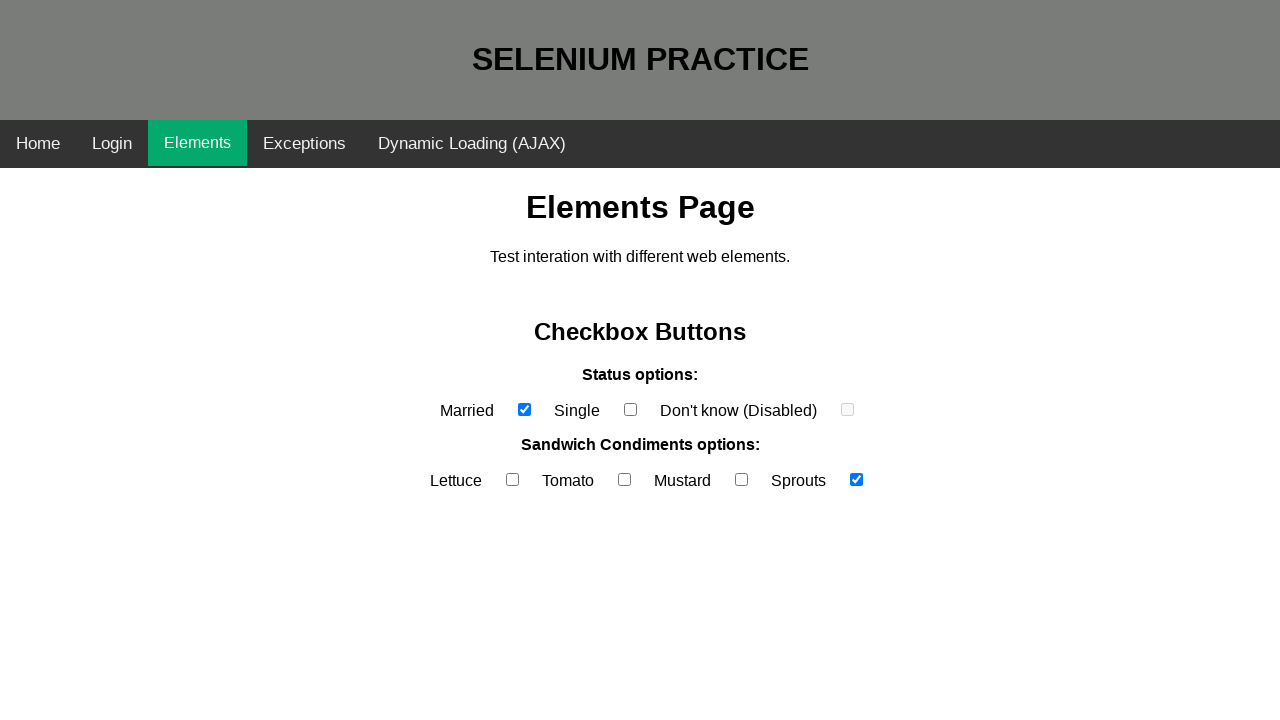

Checked the 6th checkbox element at (630, 409) on input:nth-child(6)
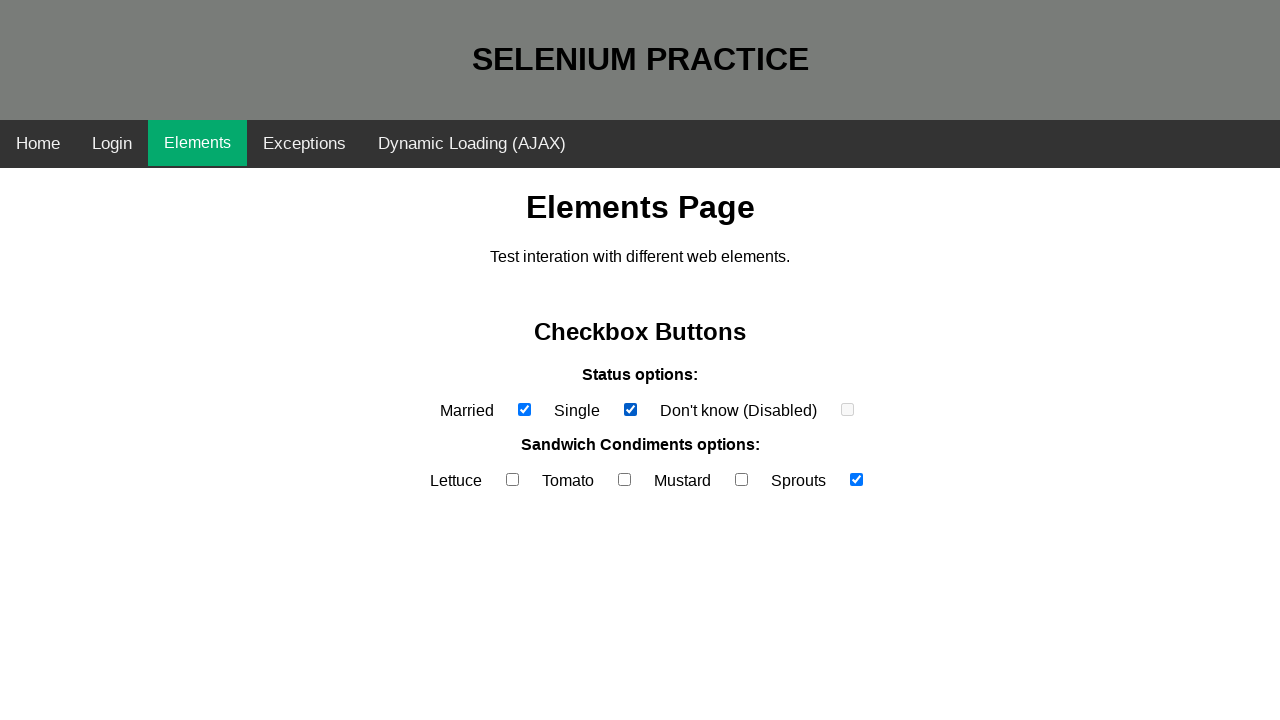

Unchecked the 6th checkbox element at (630, 409) on input:nth-child(6)
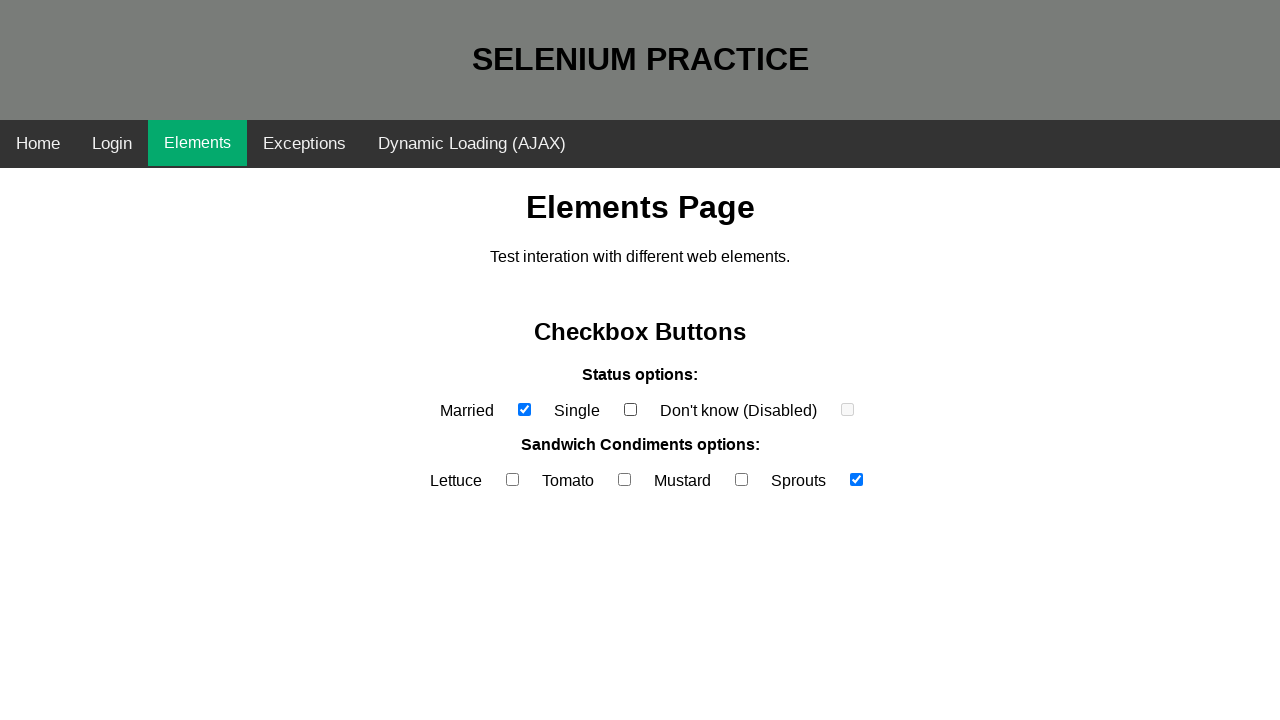

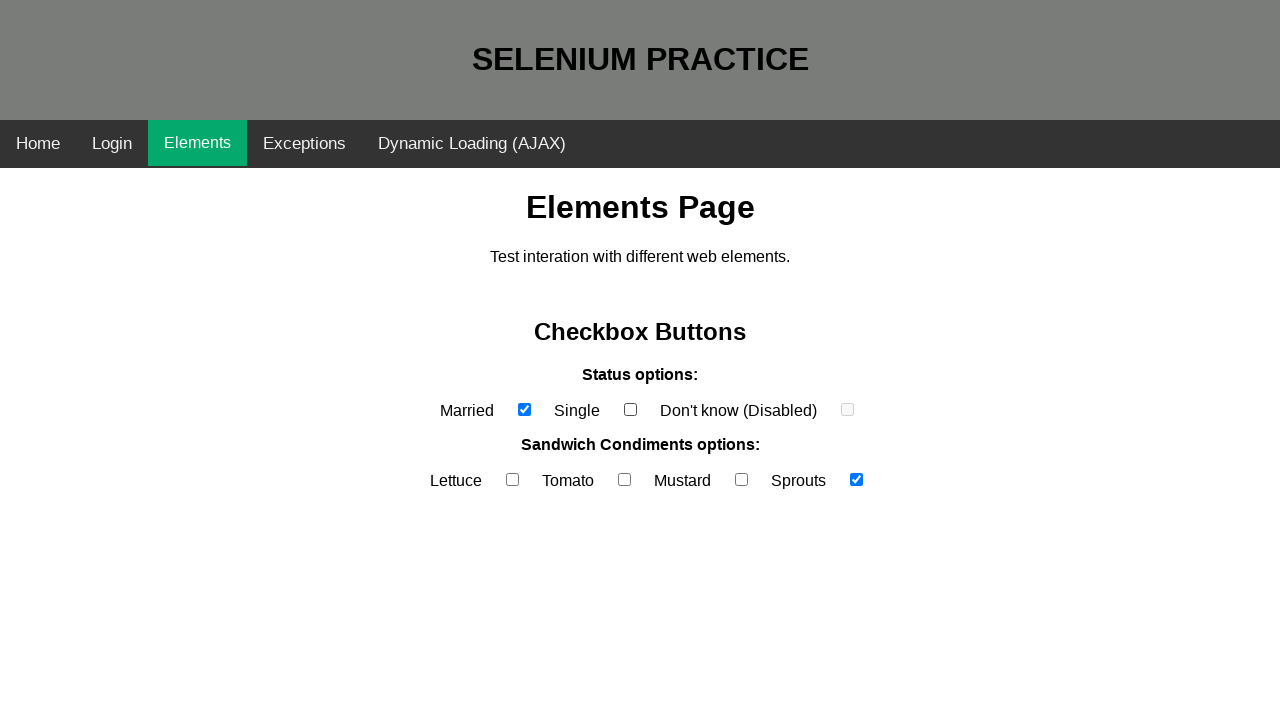